Tests checking and then unchecking all items to clear the complete state

Starting URL: https://demo.playwright.dev/todomvc

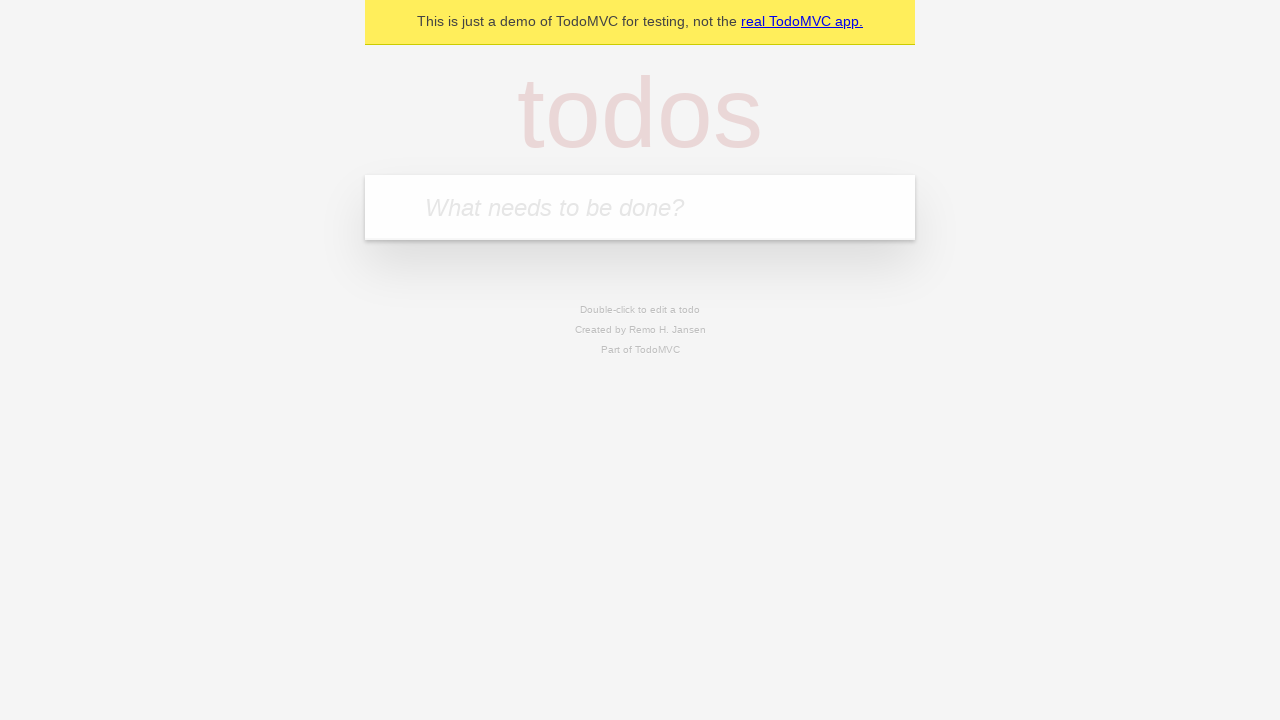

Filled first todo field with 'buy some cheese' on internal:attr=[placeholder="What needs to be done?"i]
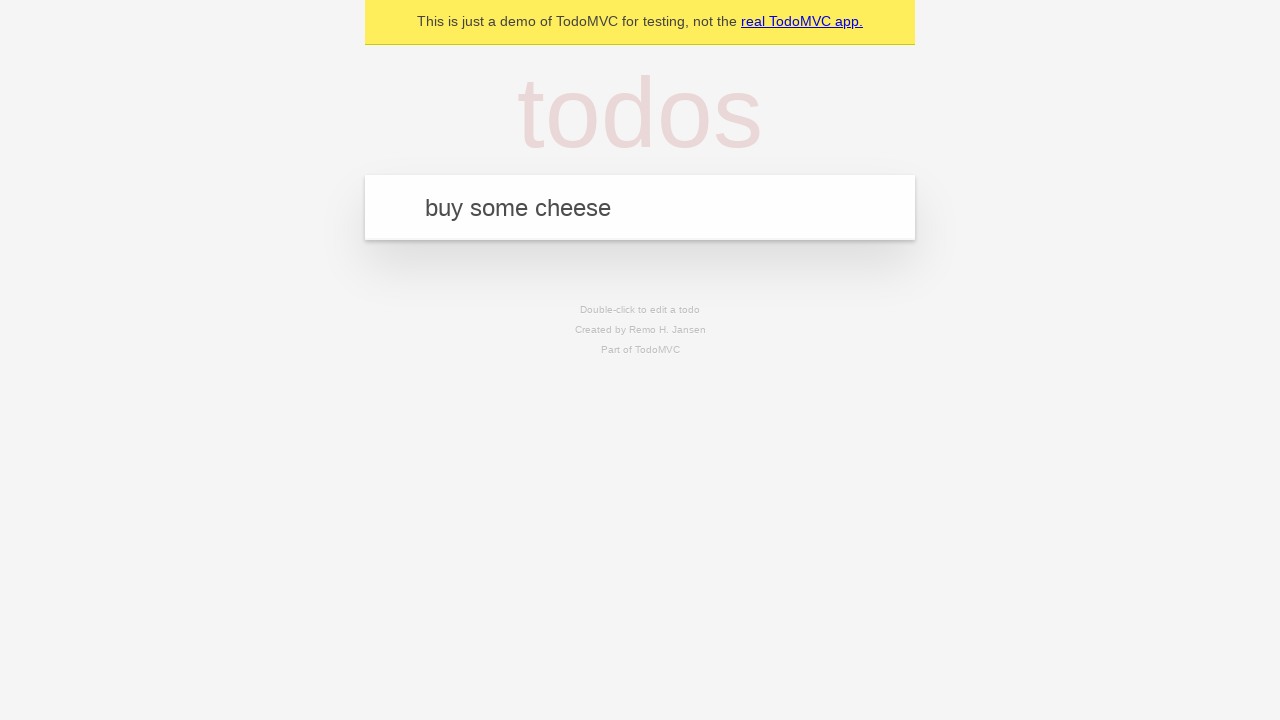

Pressed Enter to create first todo on internal:attr=[placeholder="What needs to be done?"i]
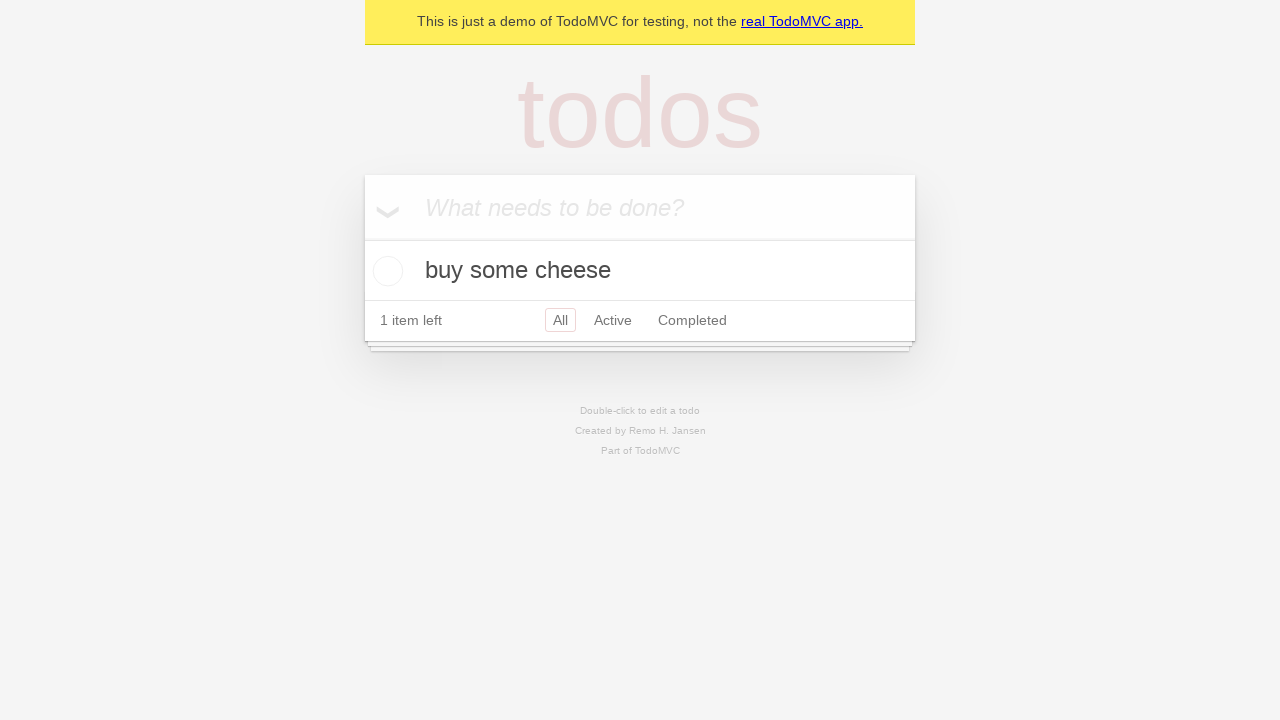

Filled second todo field with 'feed the cat' on internal:attr=[placeholder="What needs to be done?"i]
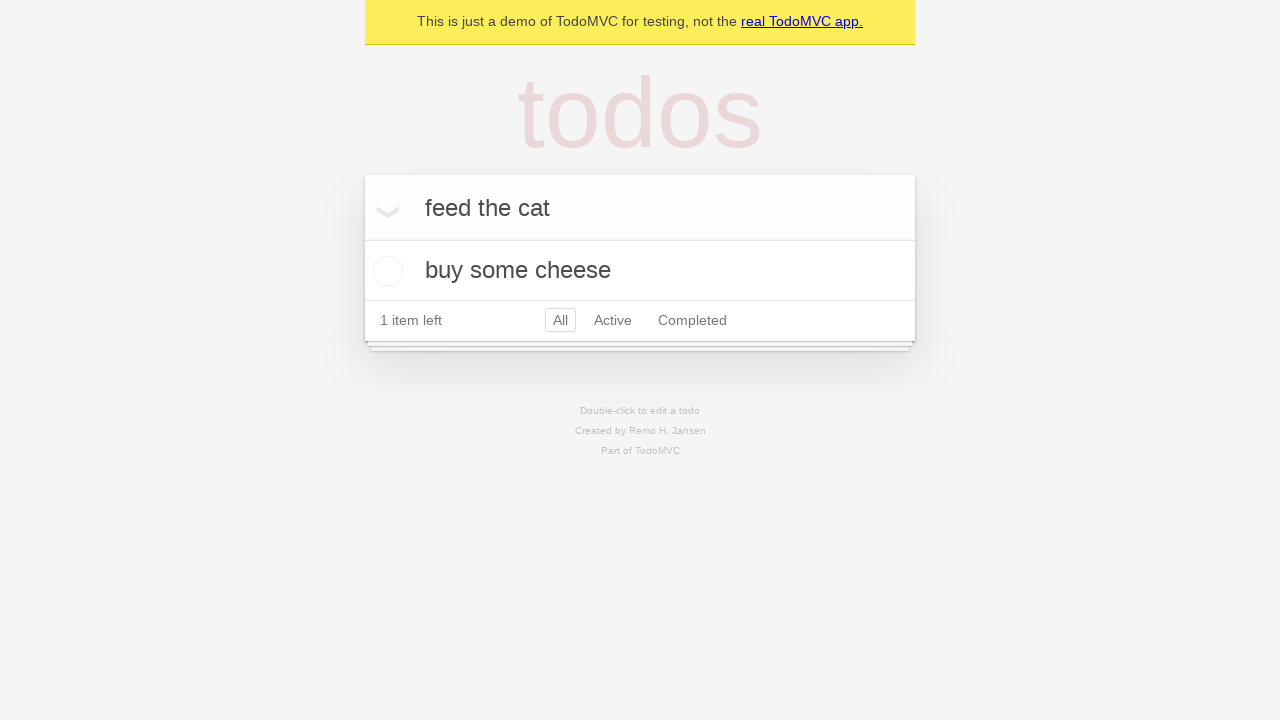

Pressed Enter to create second todo on internal:attr=[placeholder="What needs to be done?"i]
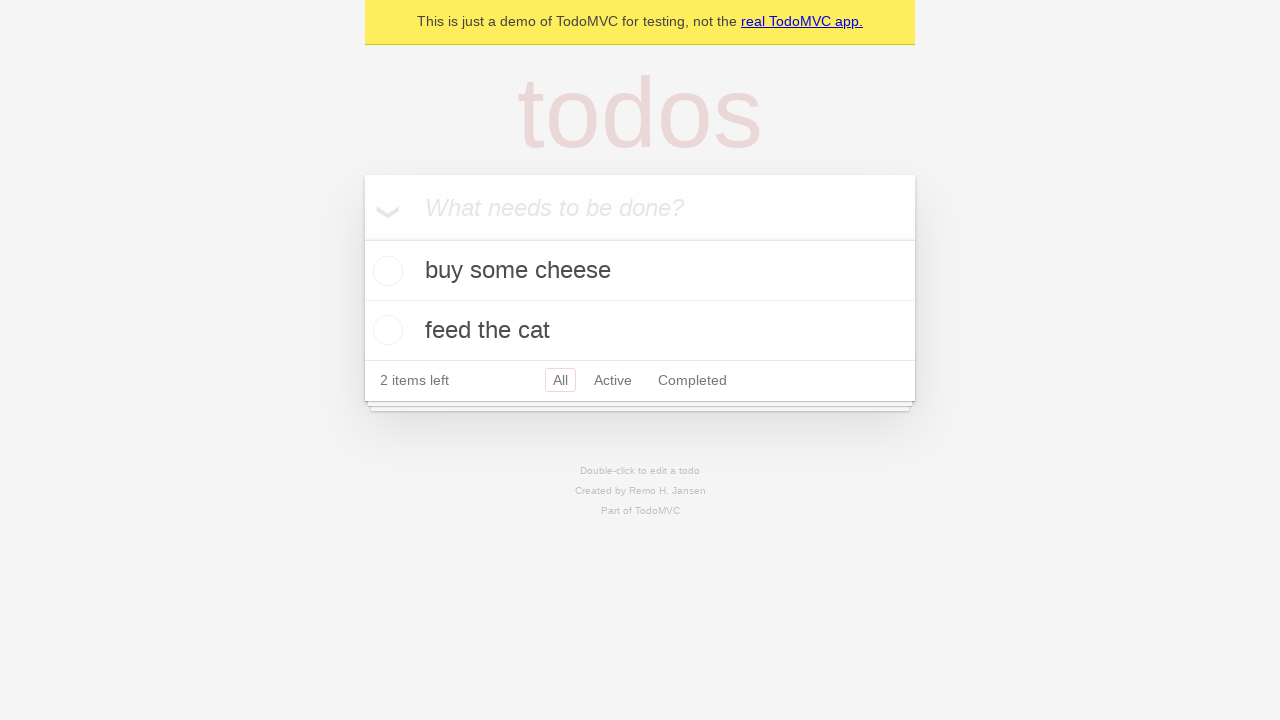

Filled third todo field with 'book a doctors appointment' on internal:attr=[placeholder="What needs to be done?"i]
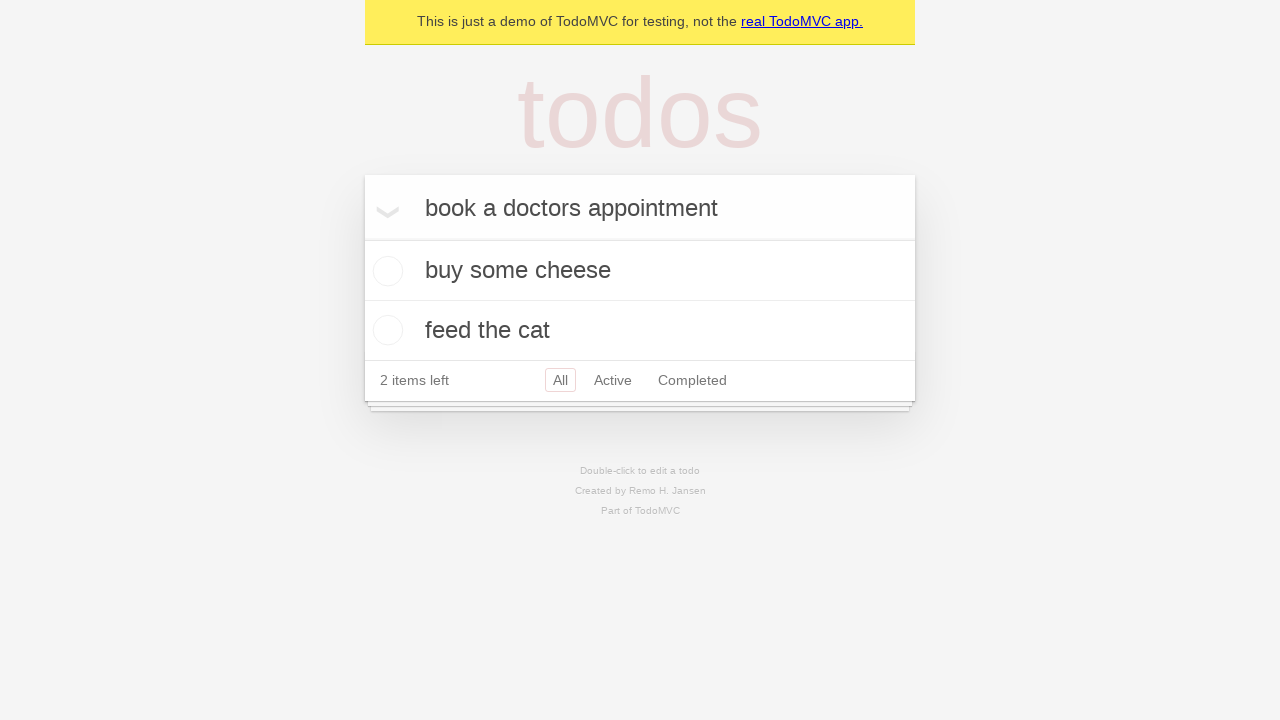

Pressed Enter to create third todo on internal:attr=[placeholder="What needs to be done?"i]
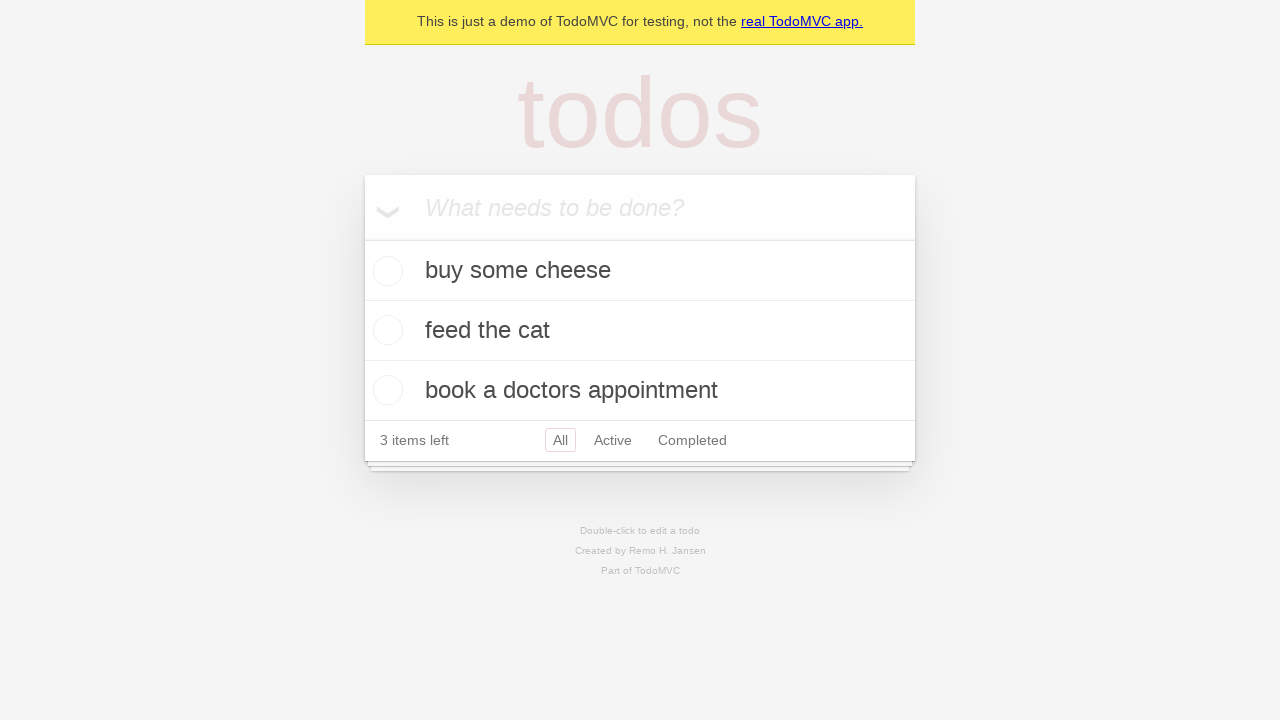

Waited for all 3 todos to be created
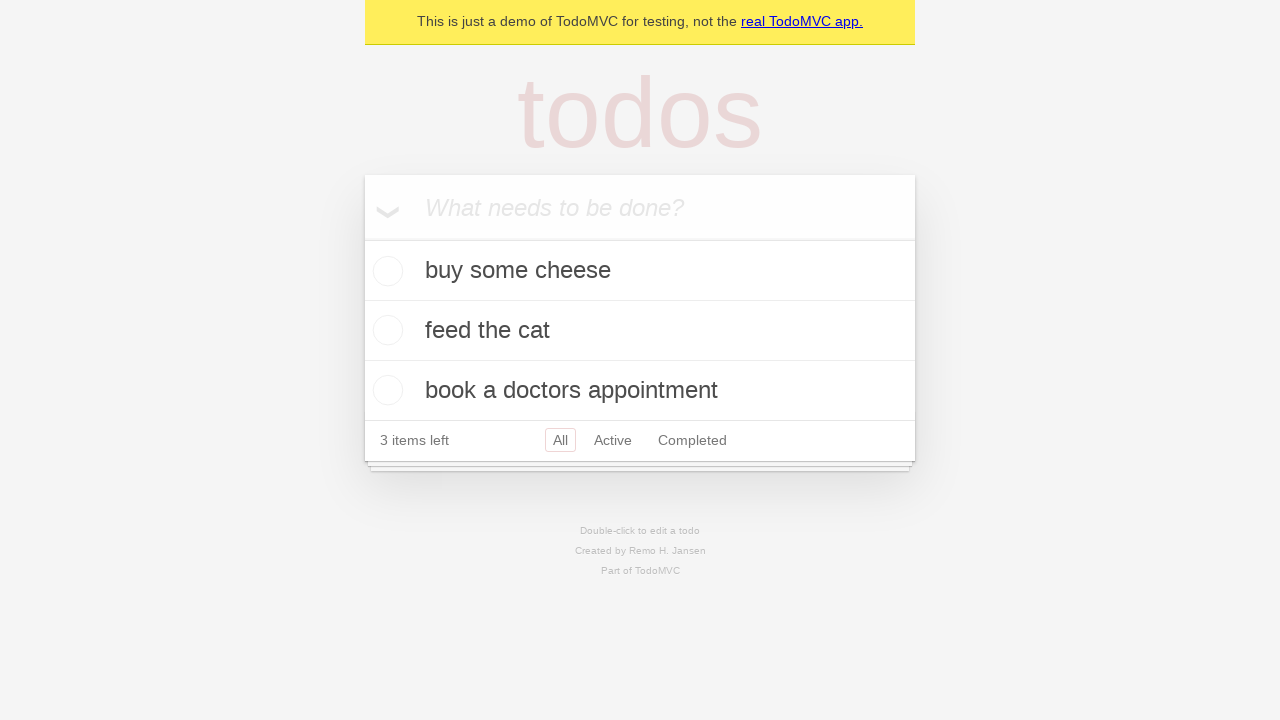

Located 'Mark all as complete' toggle button
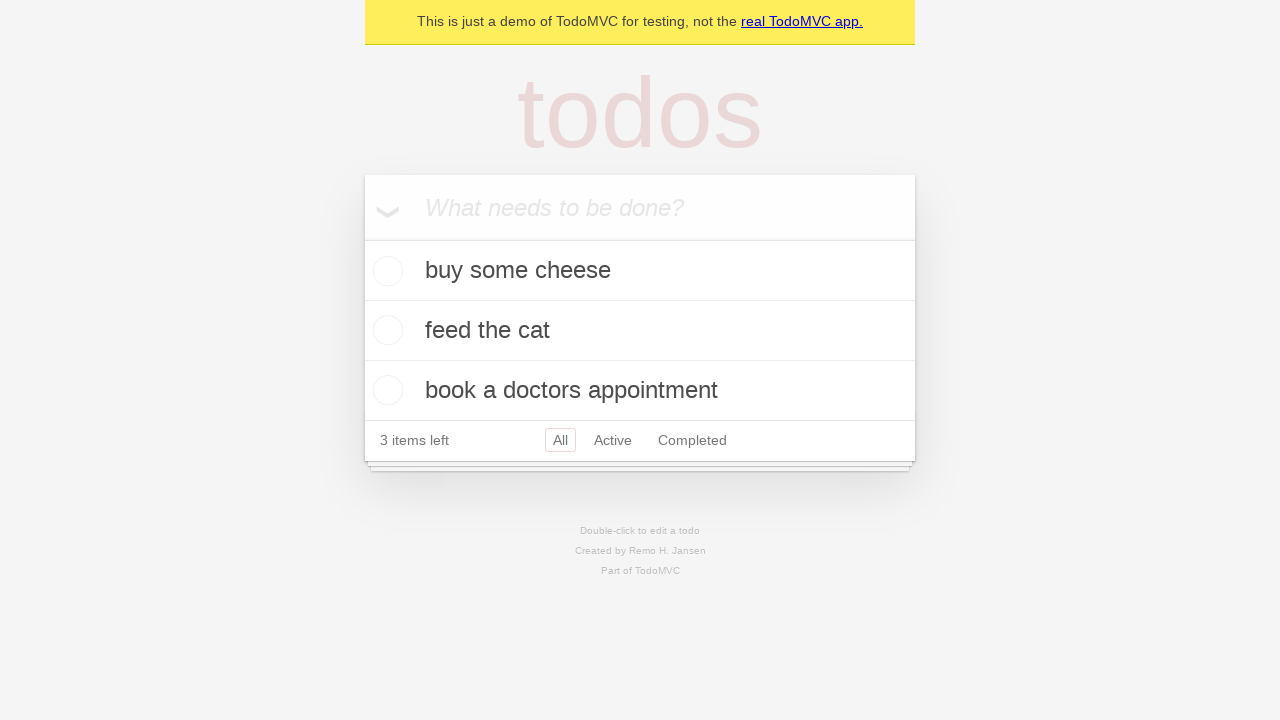

Checked the 'Mark all as complete' toggle to complete all todos at (362, 238) on internal:label="Mark all as complete"i
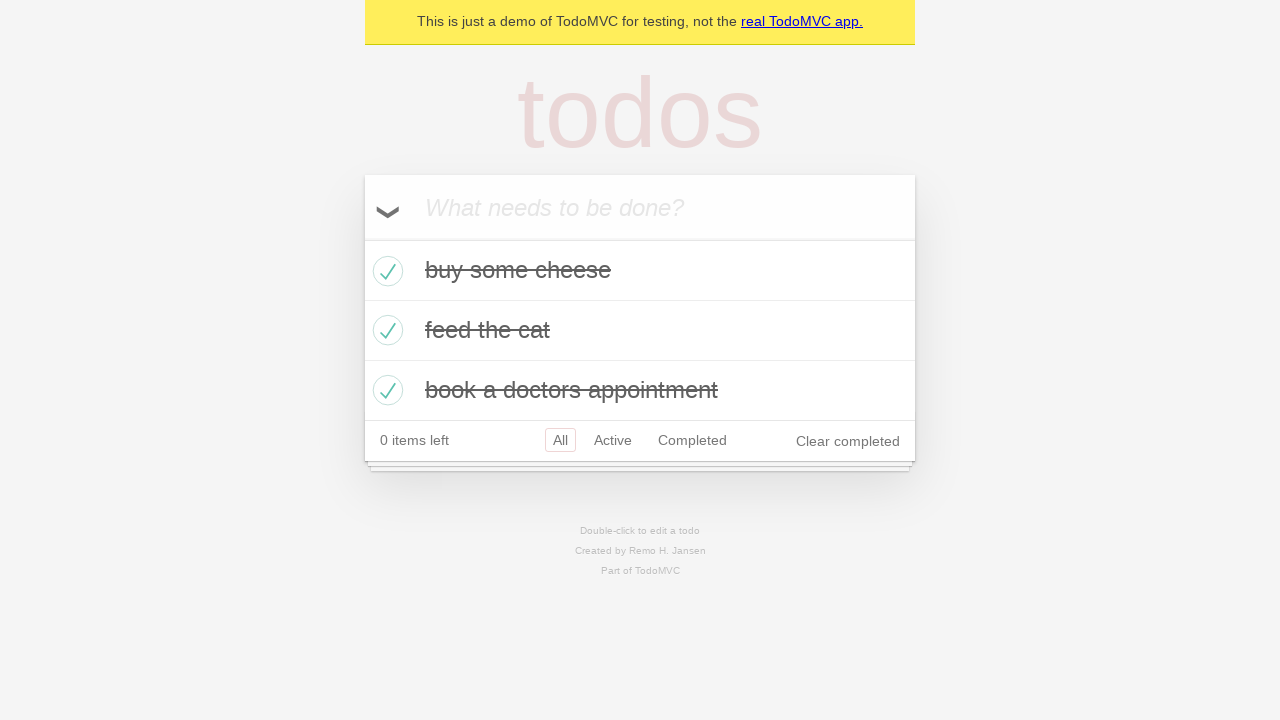

Unchecked the 'Mark all as complete' toggle to clear completed state at (362, 238) on internal:label="Mark all as complete"i
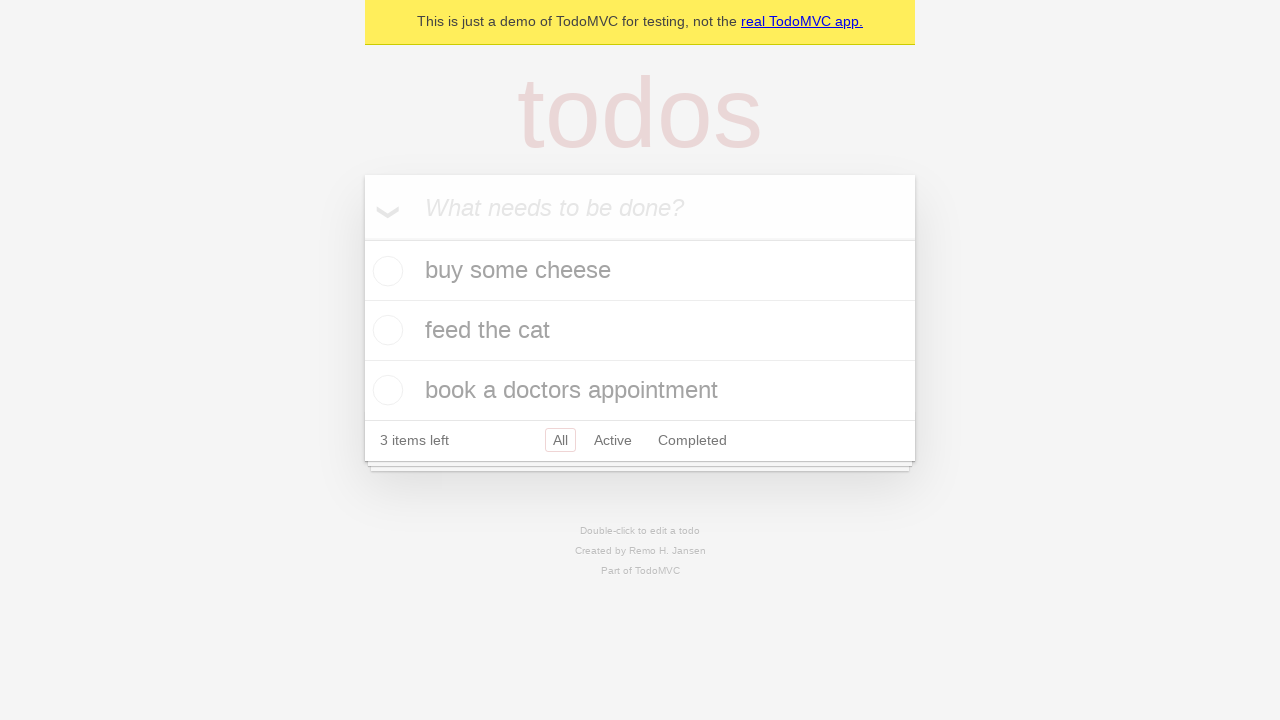

Waited 500ms for uncompleted state to be rendered
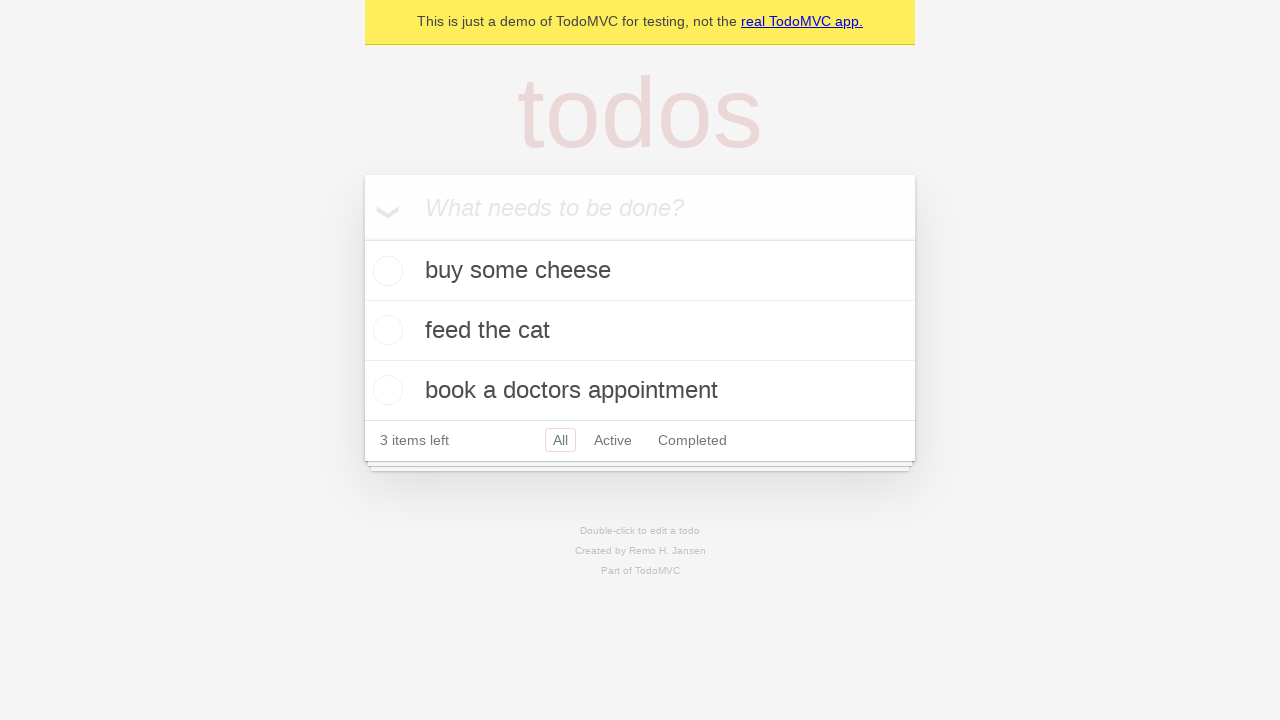

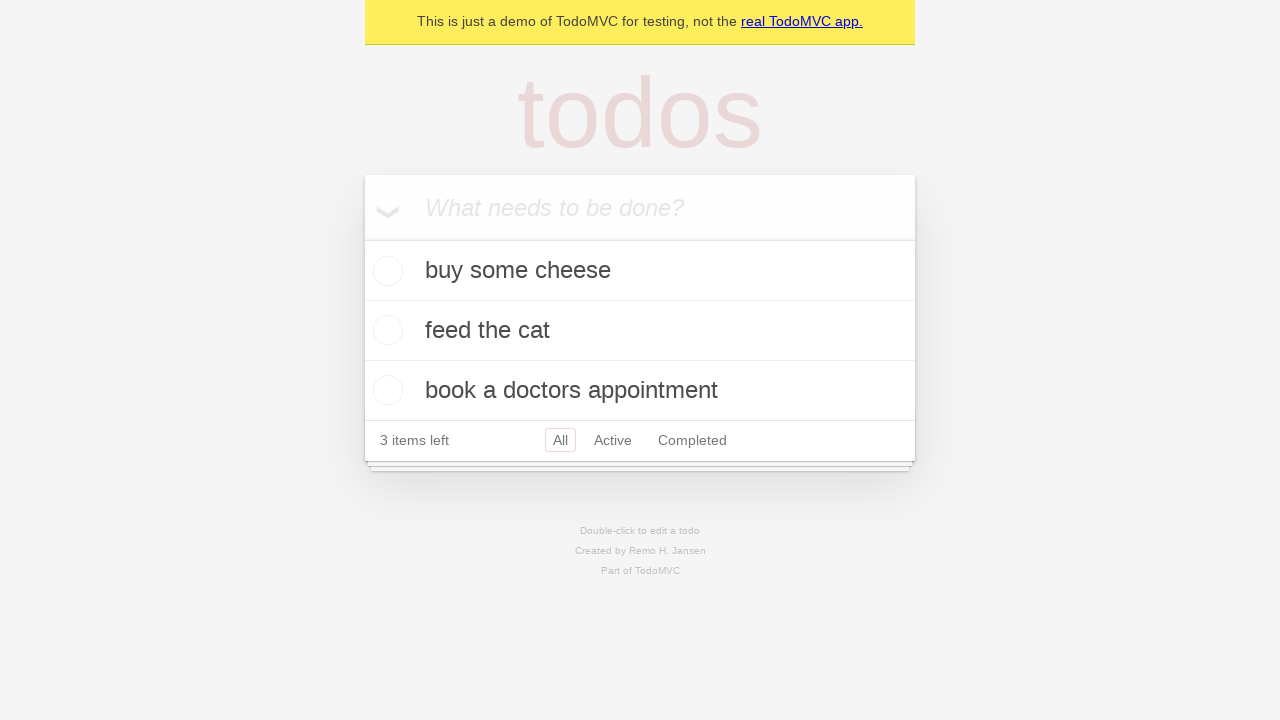